Tests browser navigation methods including forward, backward, and refresh functionality by navigating between two websites

Starting URL: https://demoqa.com/

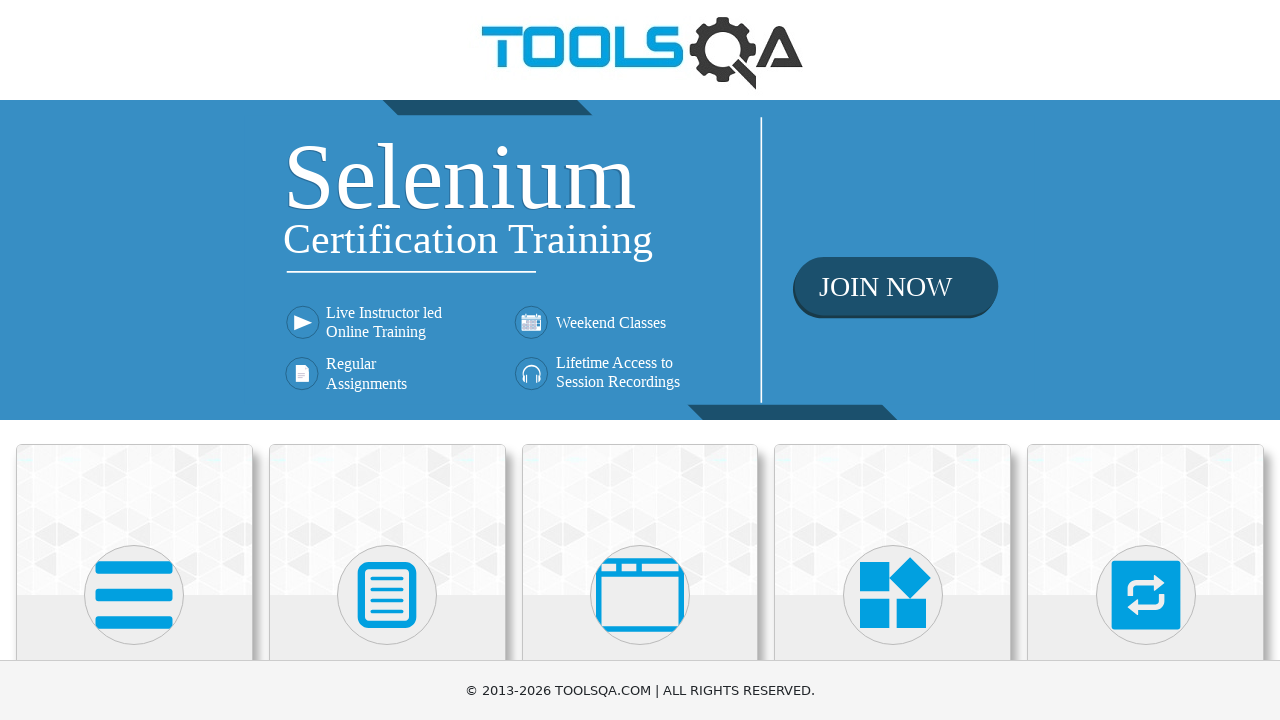

Navigated to https://www.toolsqa.com/selenium-training/
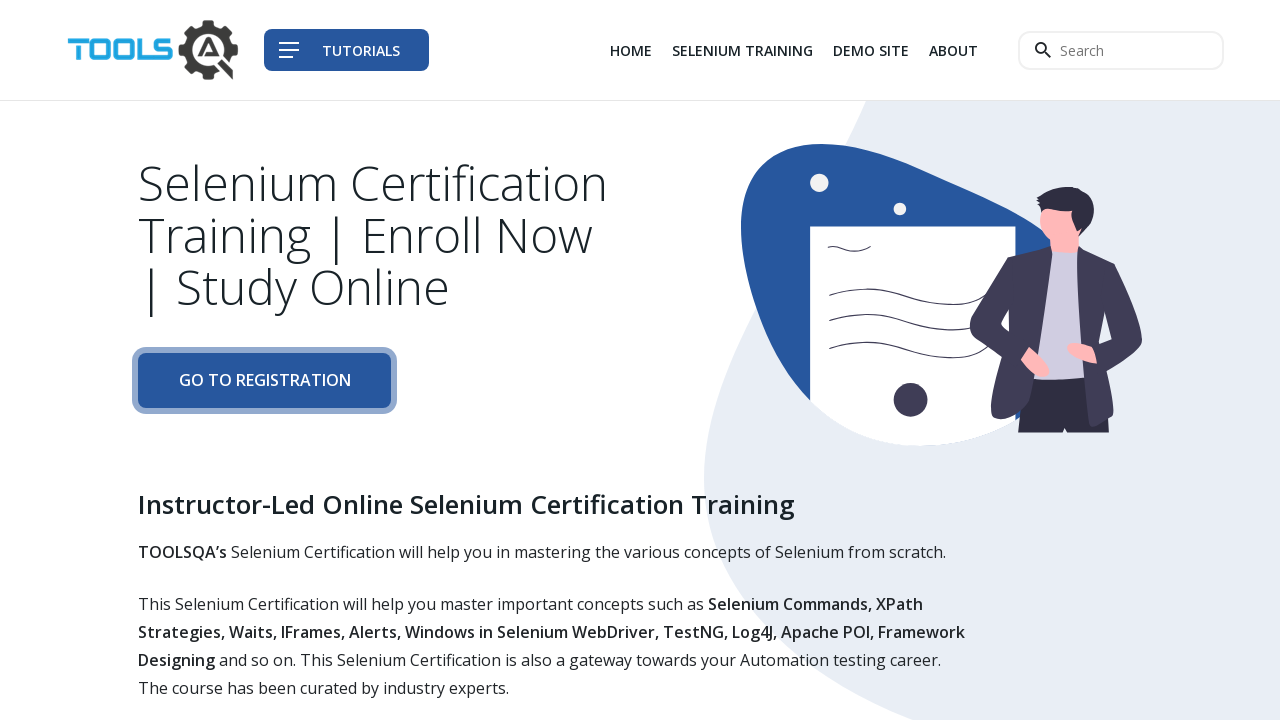

Navigated back to previous page (demoqa.com)
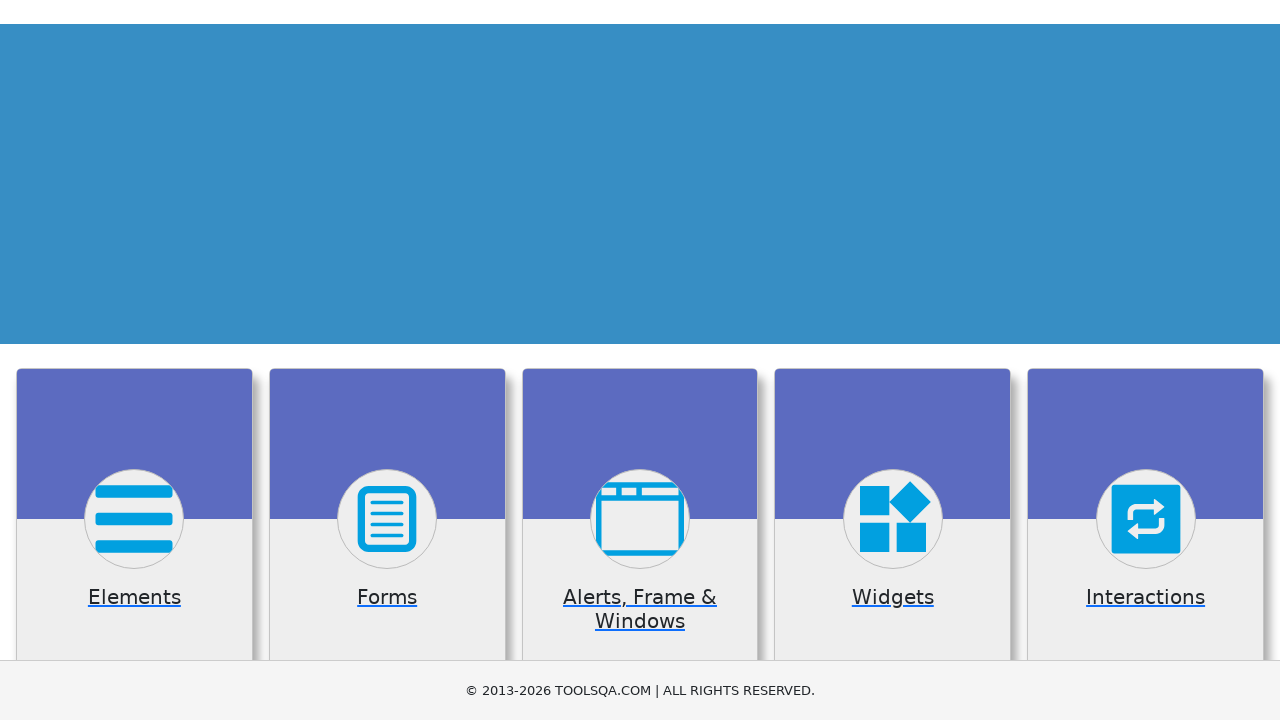

Refreshed the current page
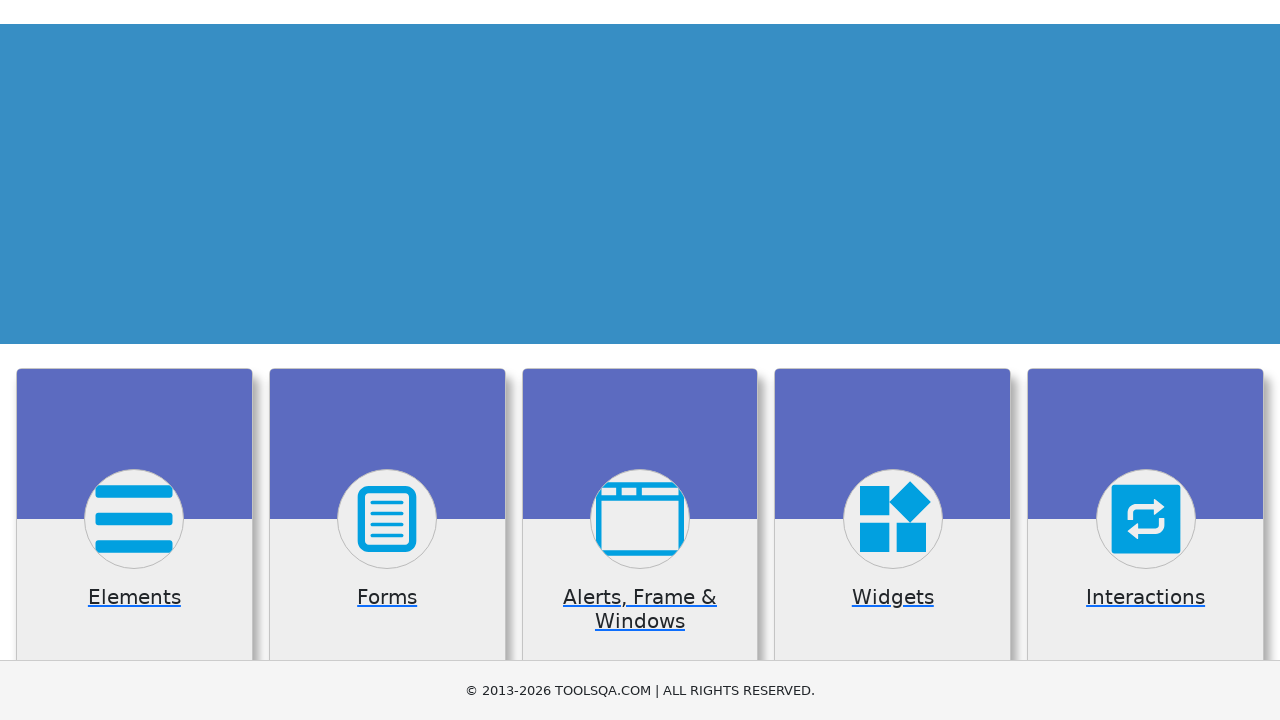

Navigated forward to next page (toolsqa.com)
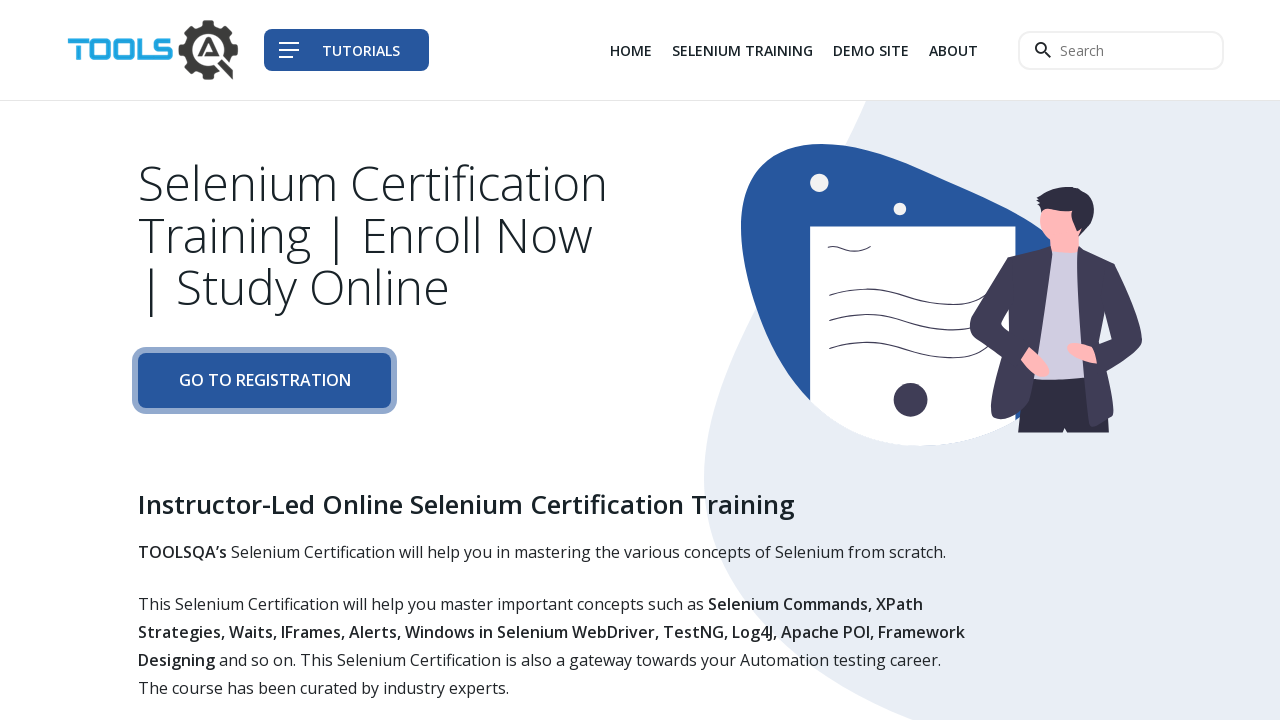

Refreshed the current page again
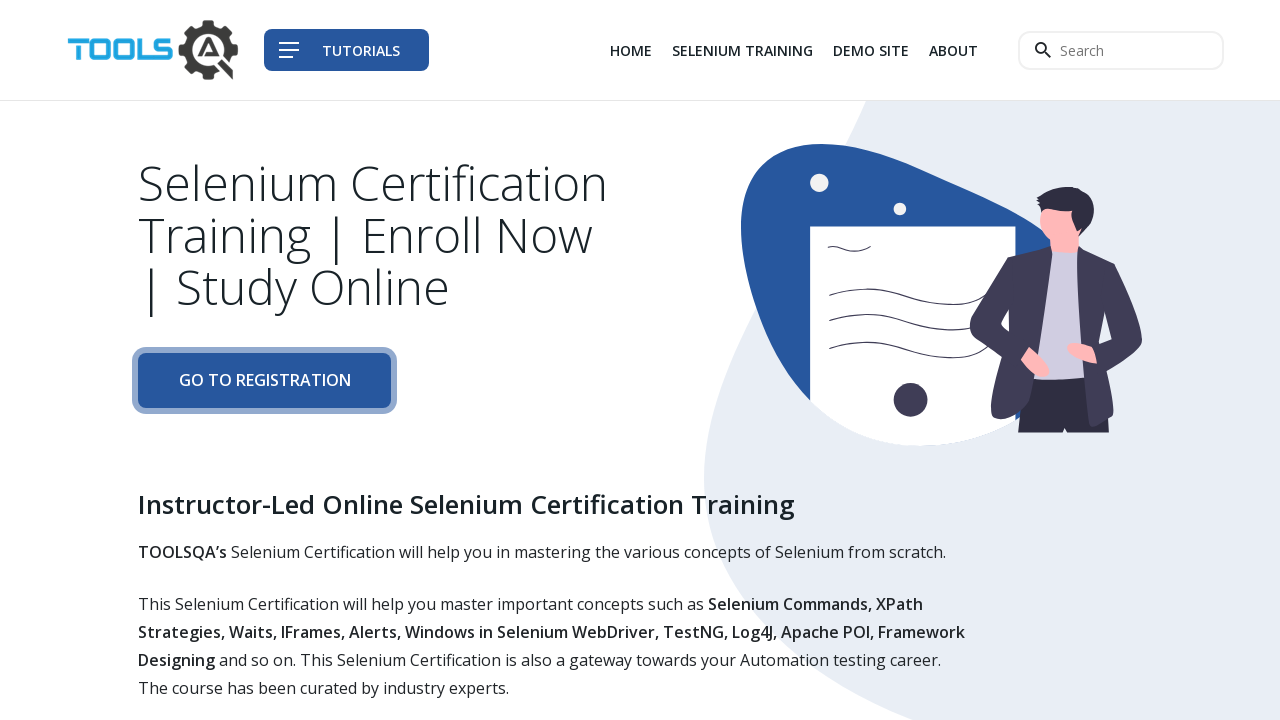

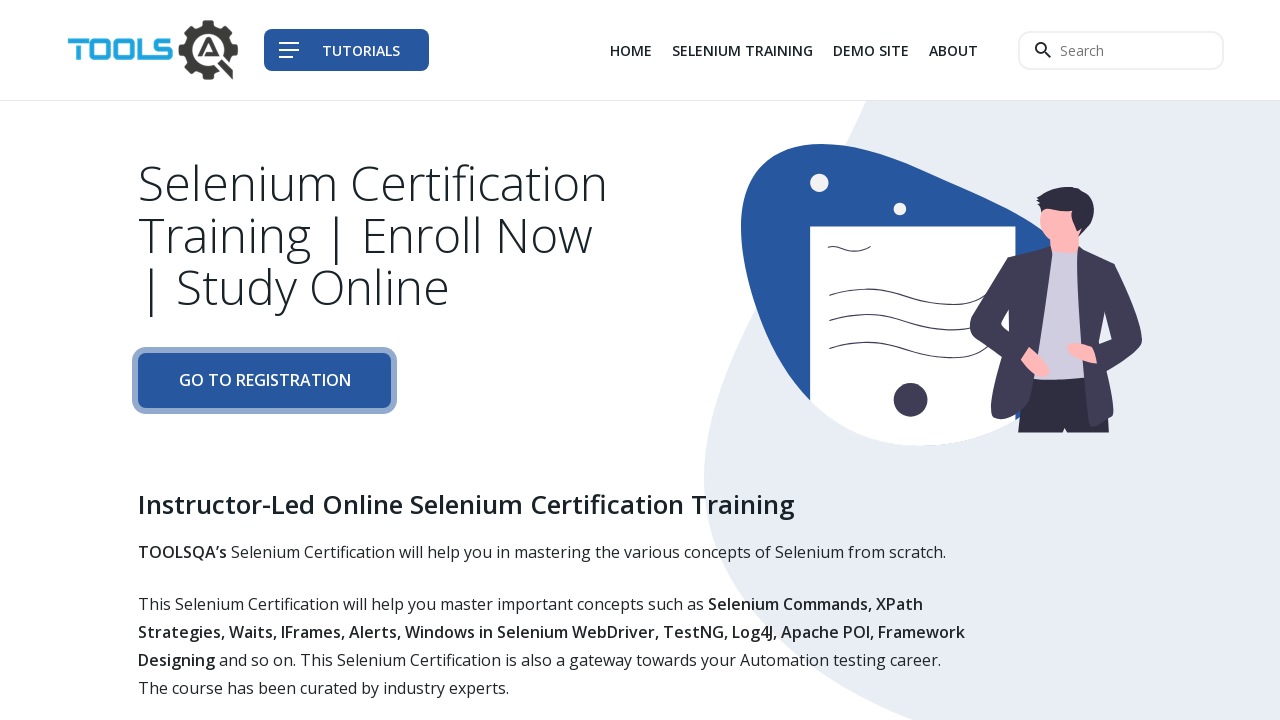